Tests drag and drop using click-hold and move by specific offset coordinates to position the element on the jQuery UI demo page

Starting URL: https://jqueryui.com/droppable/

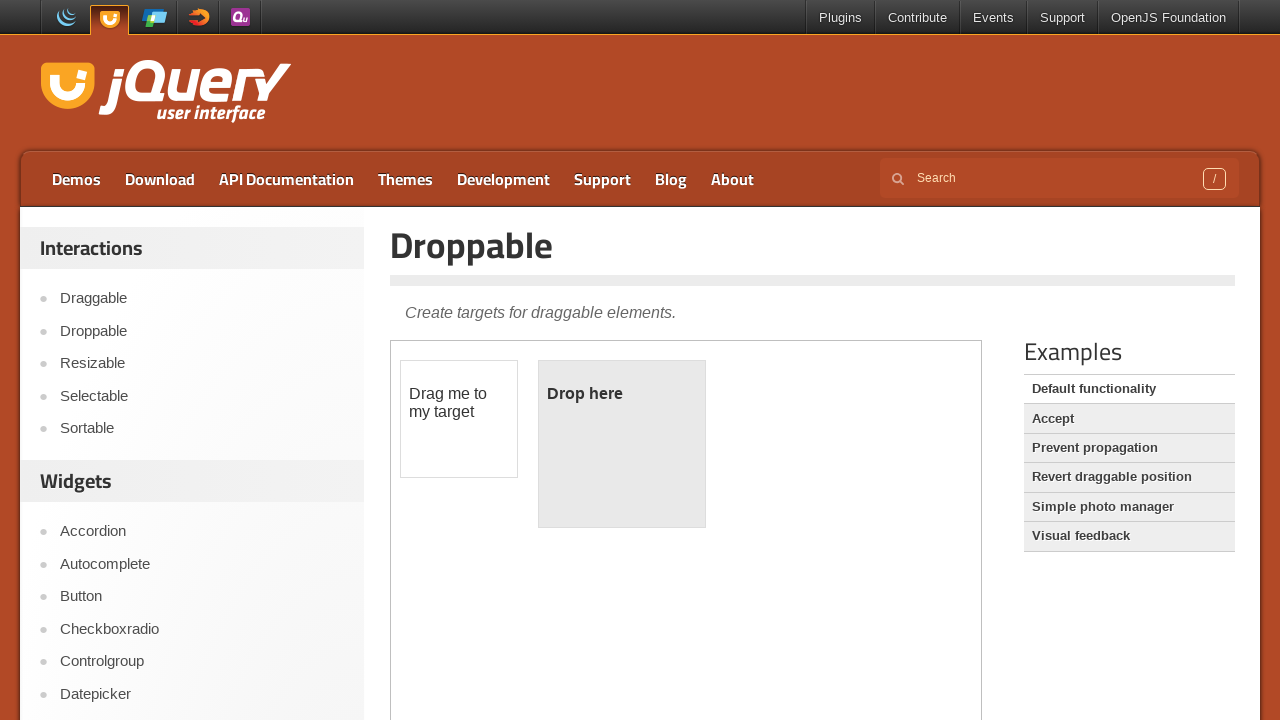

Located iframe with demo-frame class containing drag-drop elements
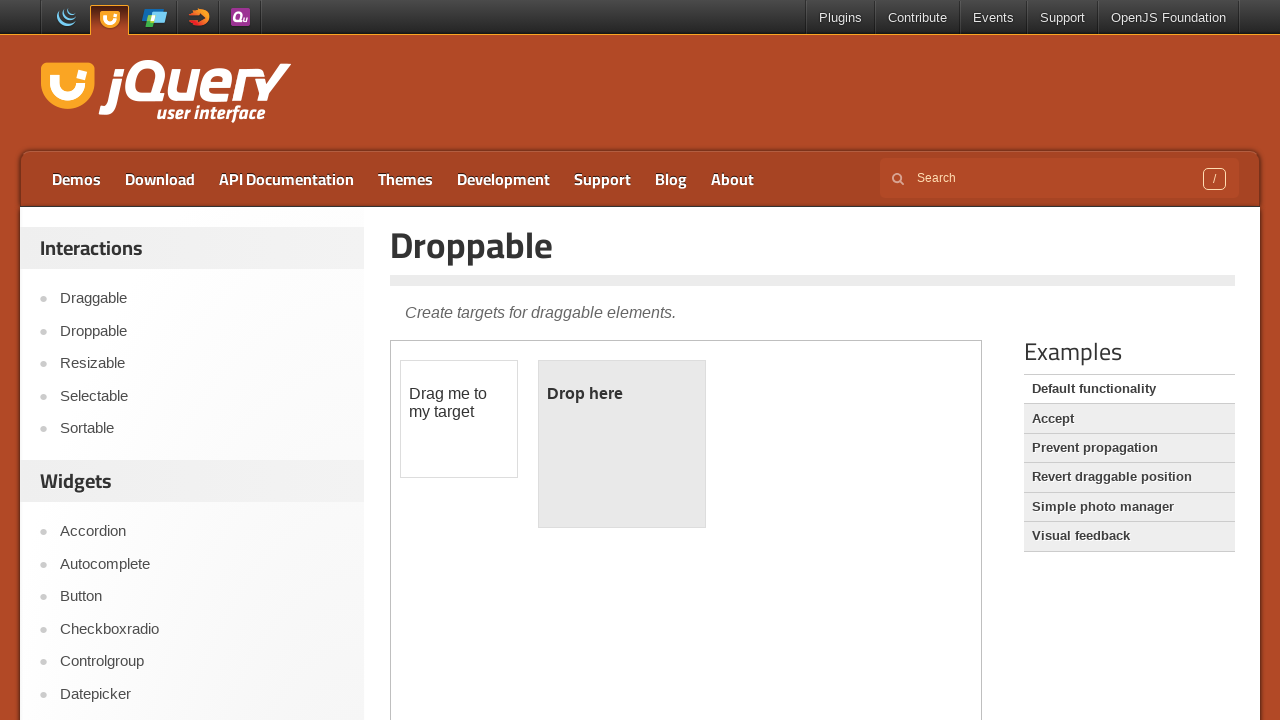

Located draggable element with id 'draggable' within iframe
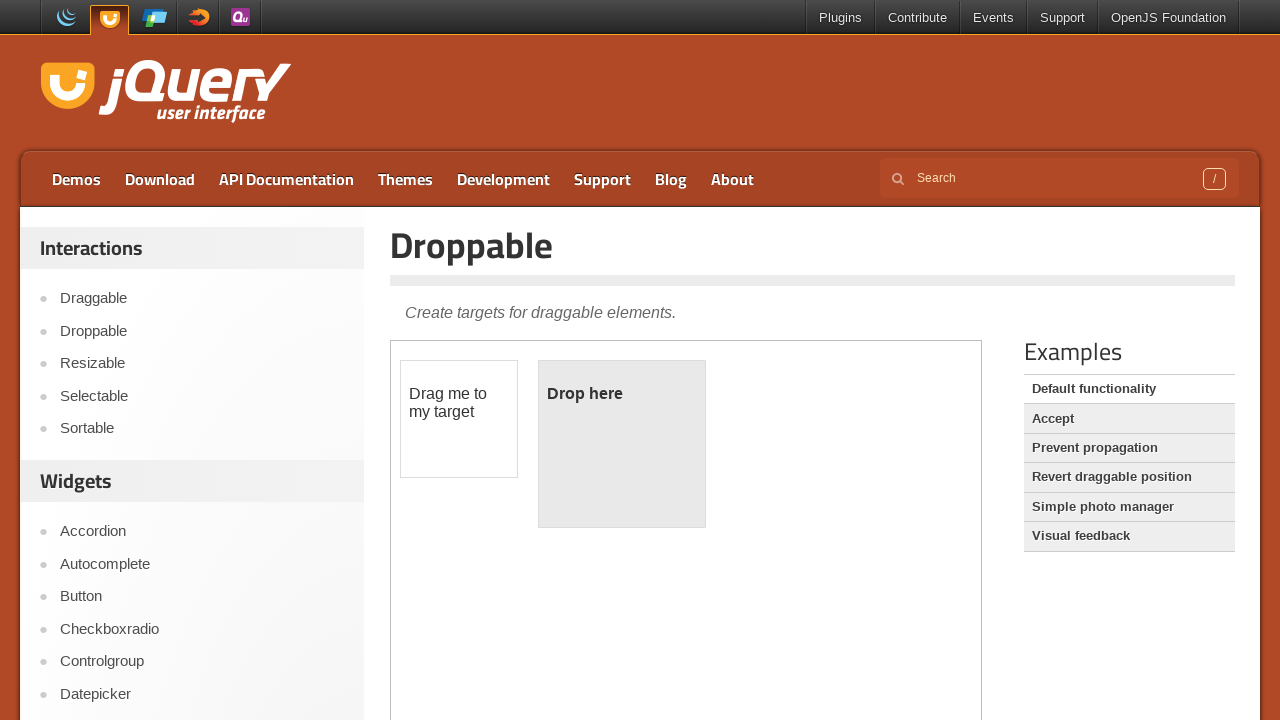

Retrieved bounding box of draggable element to calculate offset position
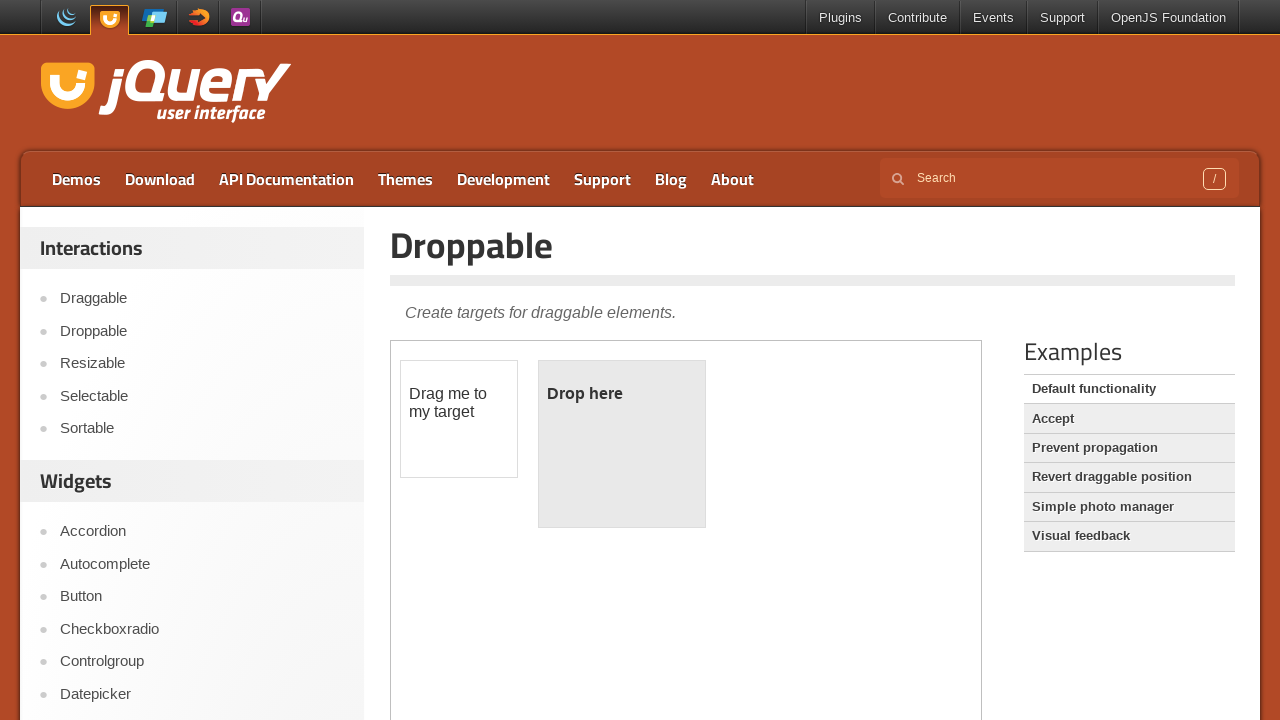

Hovered over draggable element at (459, 419) on iframe.demo-frame >> internal:control=enter-frame >> #draggable
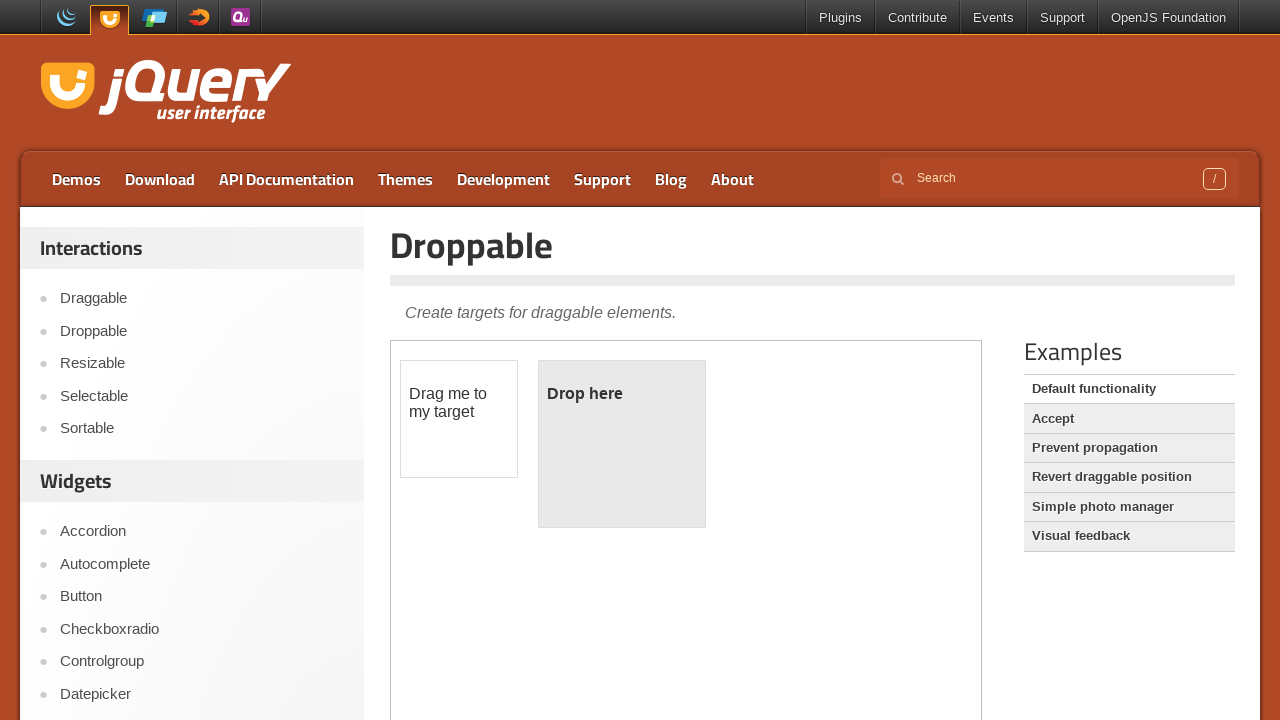

Pressed mouse button down on draggable element at (459, 419)
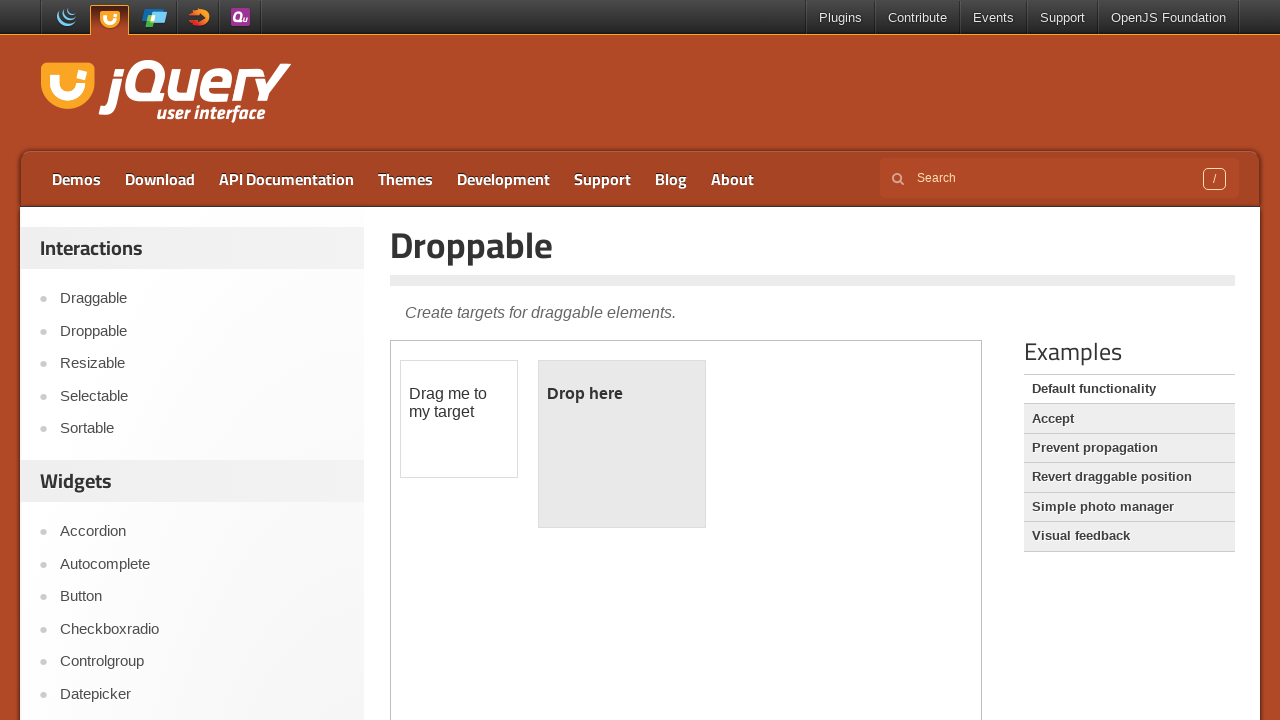

Moved mouse by offset coordinates (125, 28) to target drop position at (584, 447)
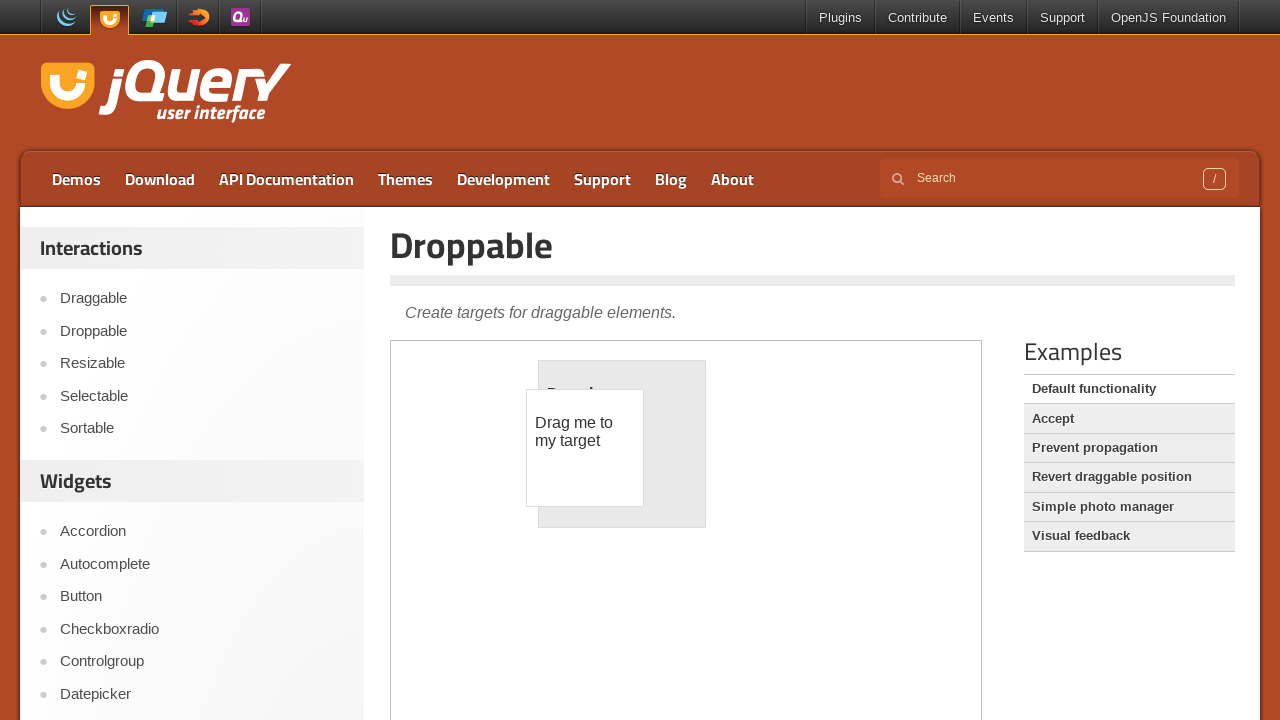

Released mouse button to complete drag and drop operation at (584, 447)
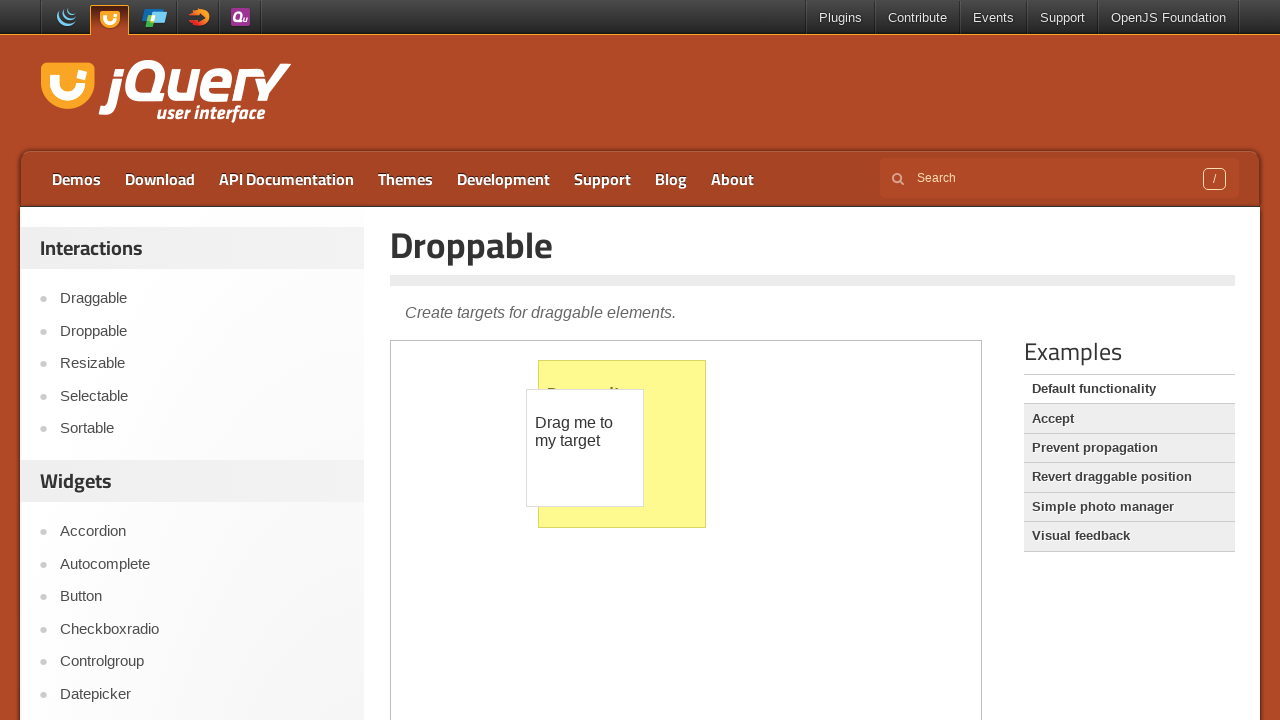

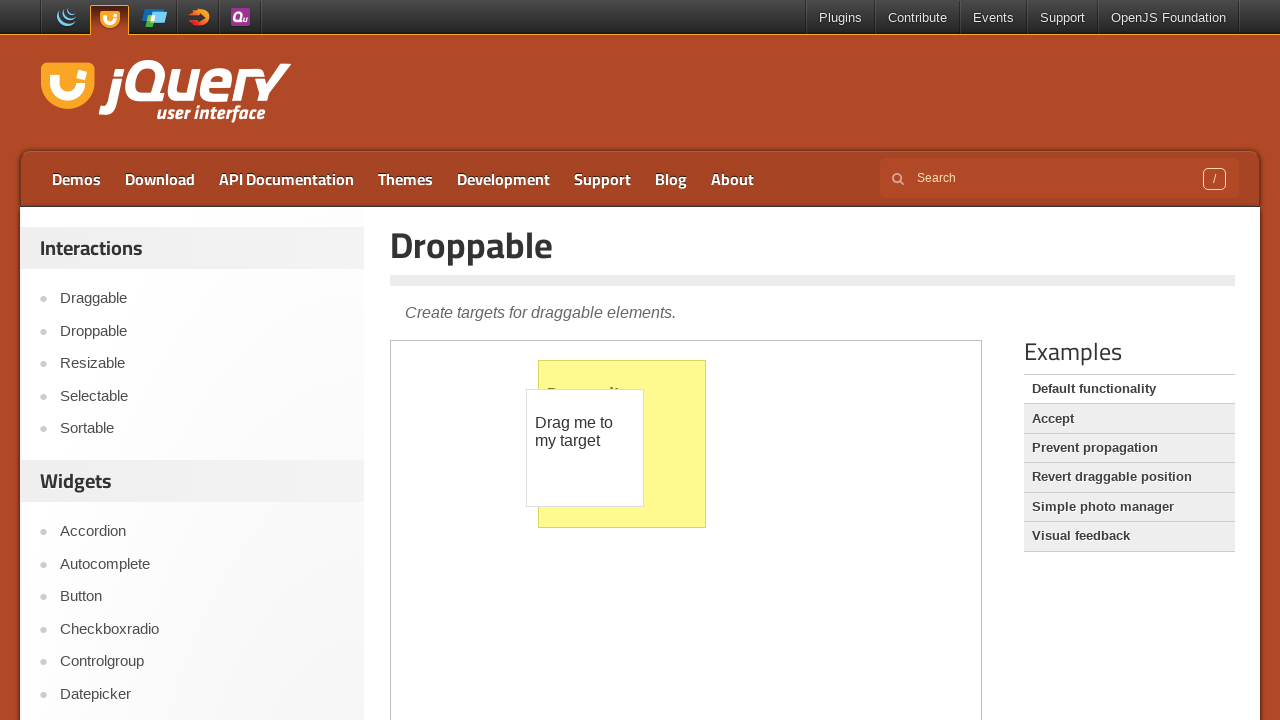